Tests a complete flight booking flow on BlazeMeter demo site - selects departure and destination cities, chooses a flight, fills in passenger and payment details, and completes the purchase.

Starting URL: https://blazedemo.com/

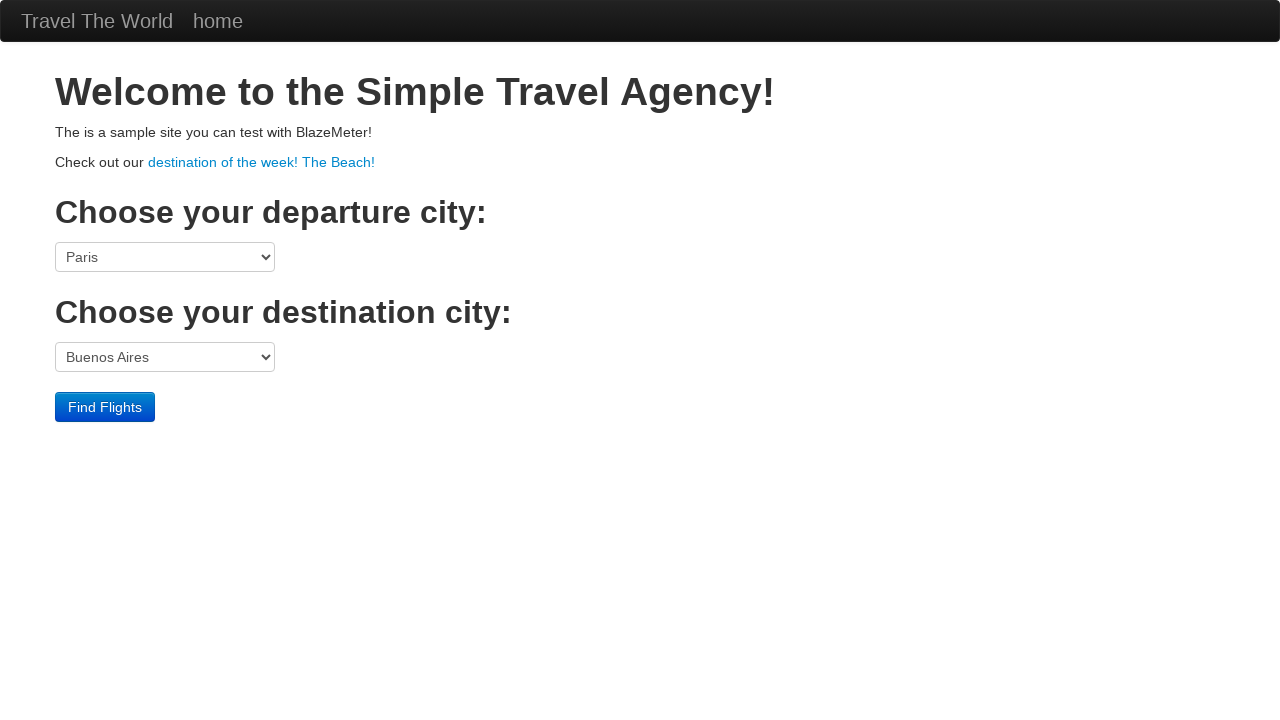

Clicked departure city dropdown at (165, 257) on select[name='fromPort']
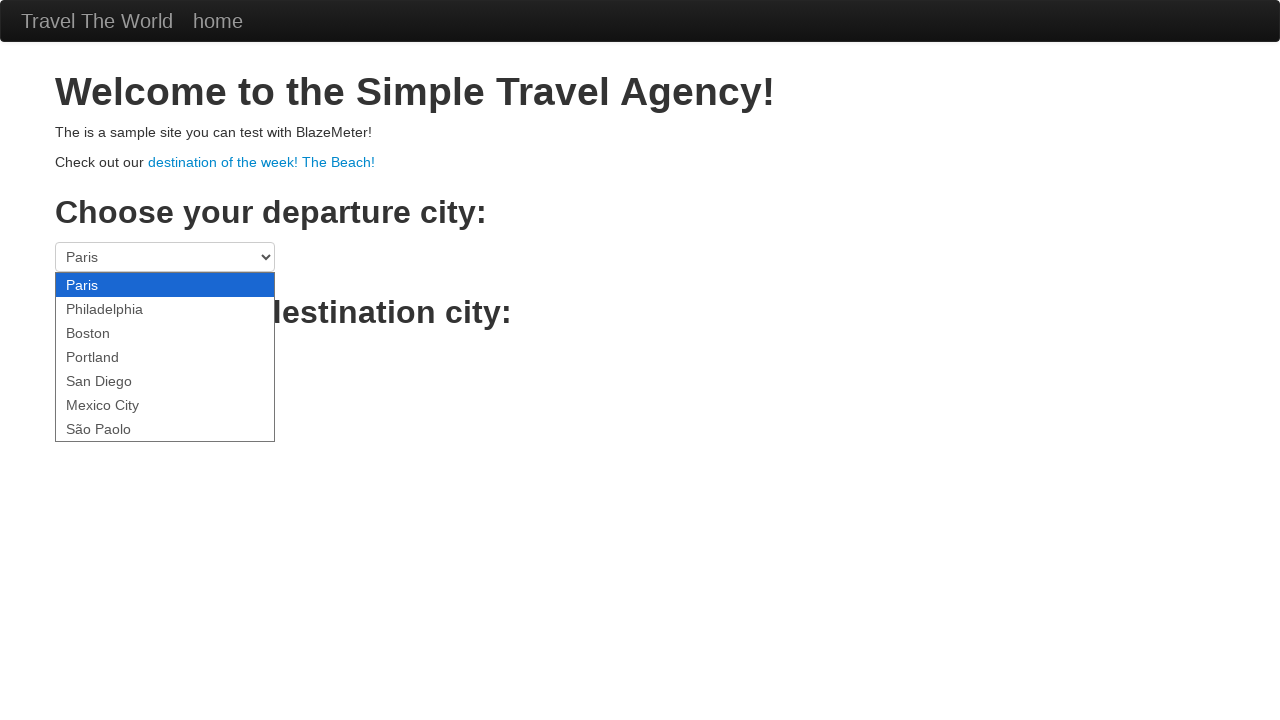

Selected Boston as departure city on select[name='fromPort']
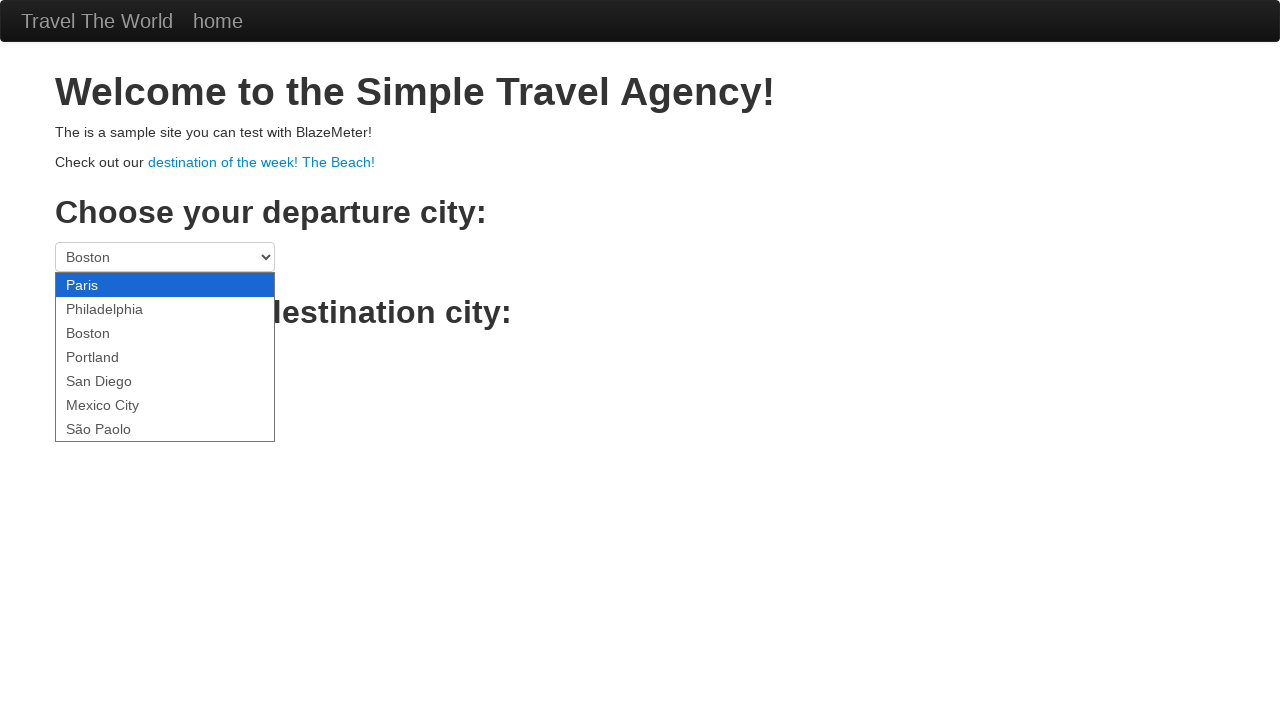

Clicked destination city dropdown at (165, 357) on select[name='toPort']
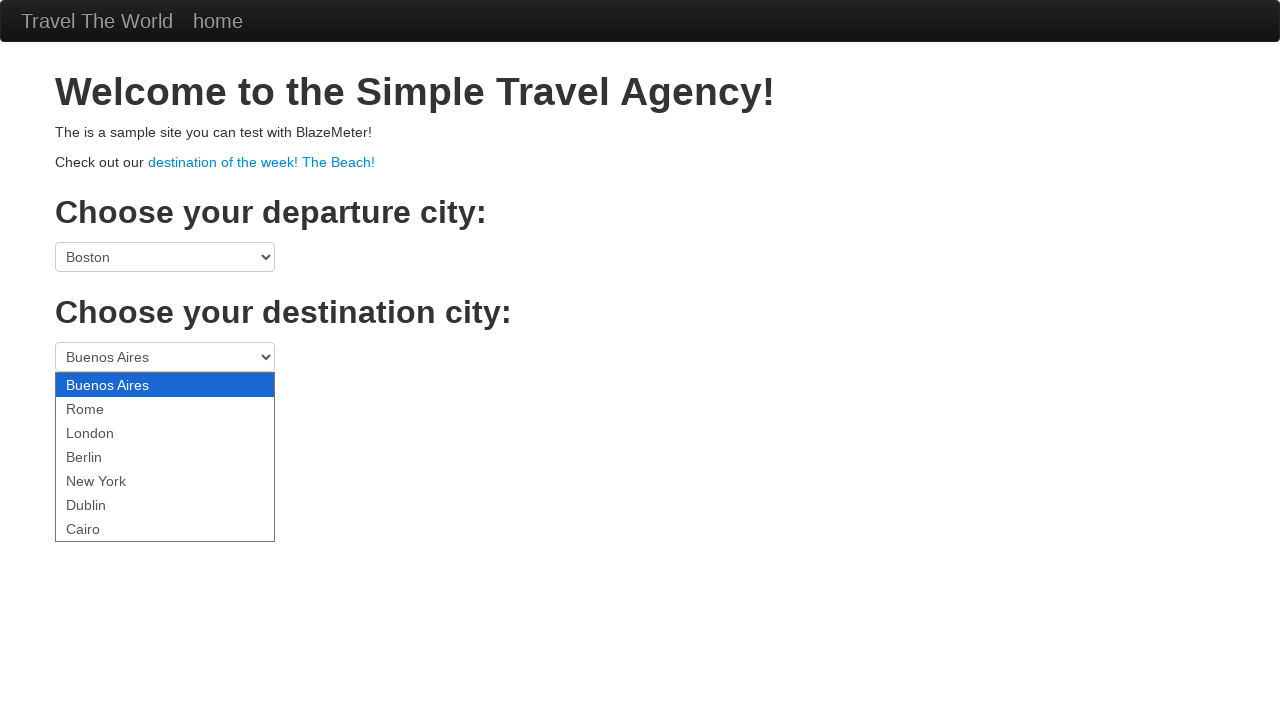

Selected New York as destination city on select[name='toPort']
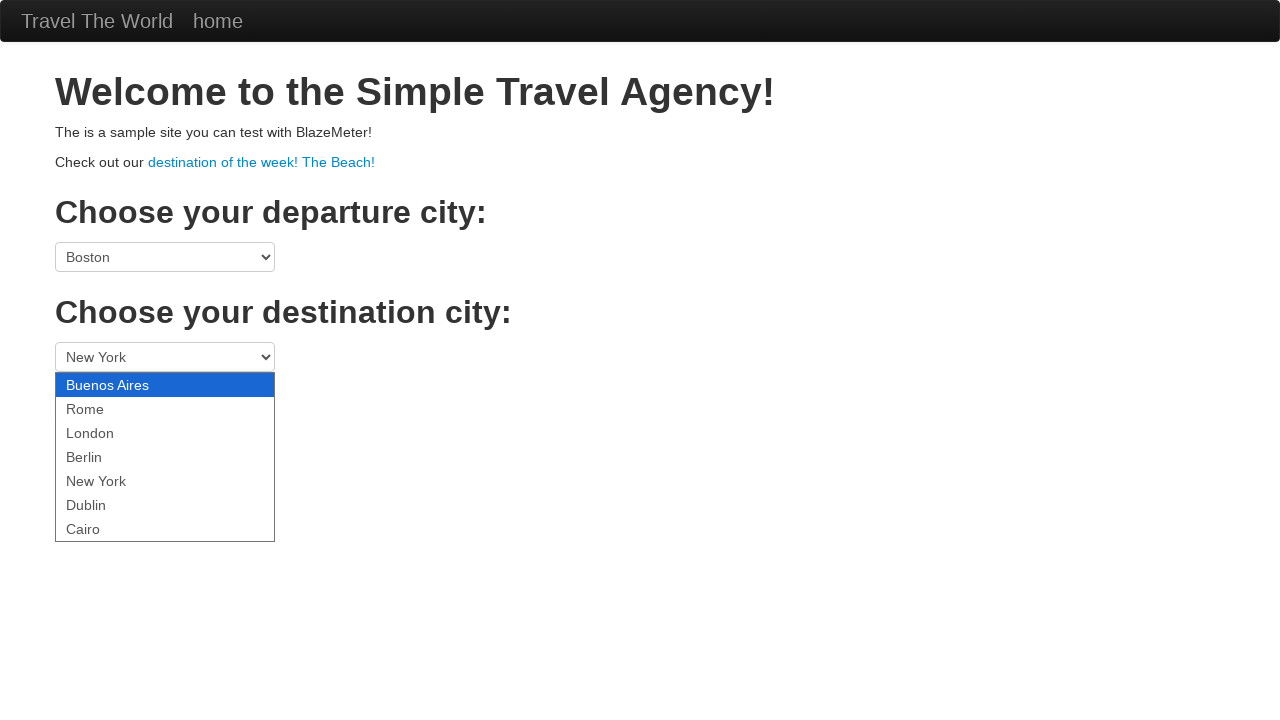

Clicked Find Flights button at (105, 407) on .btn-primary
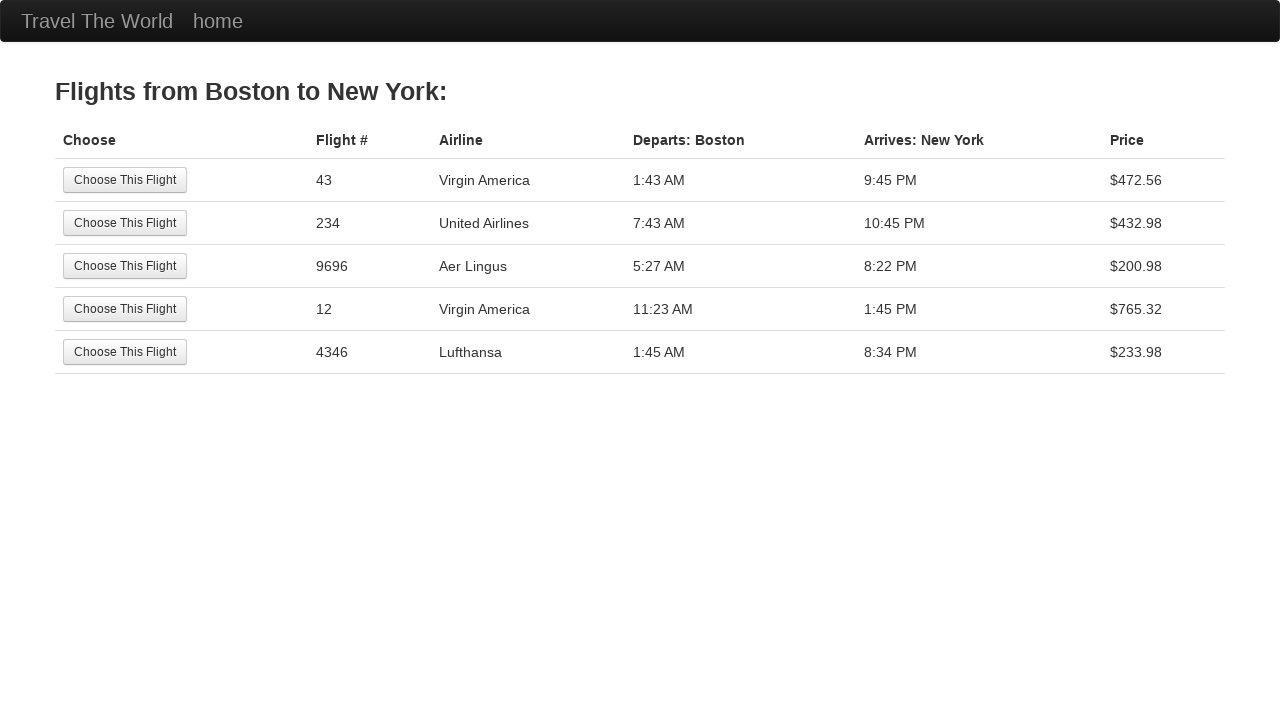

Selected first flight option at (125, 180) on tr:nth-child(1) .btn
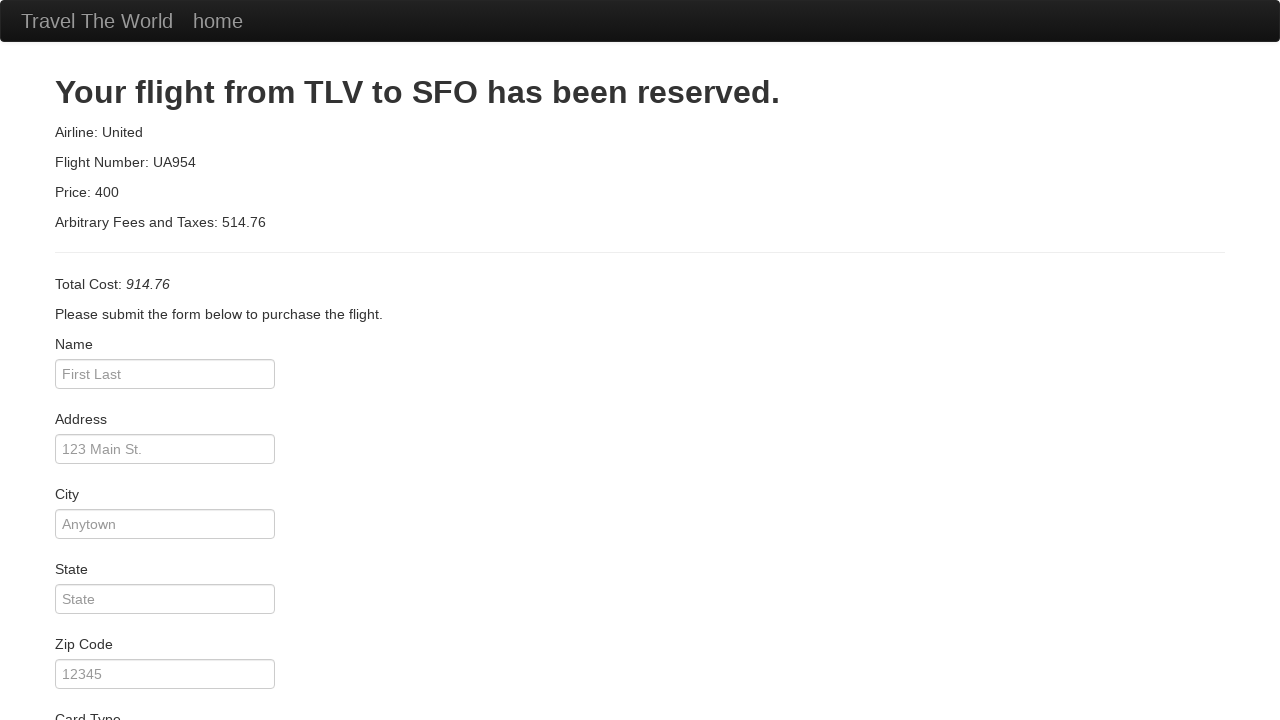

Clicked passenger name field at (165, 374) on #inputName
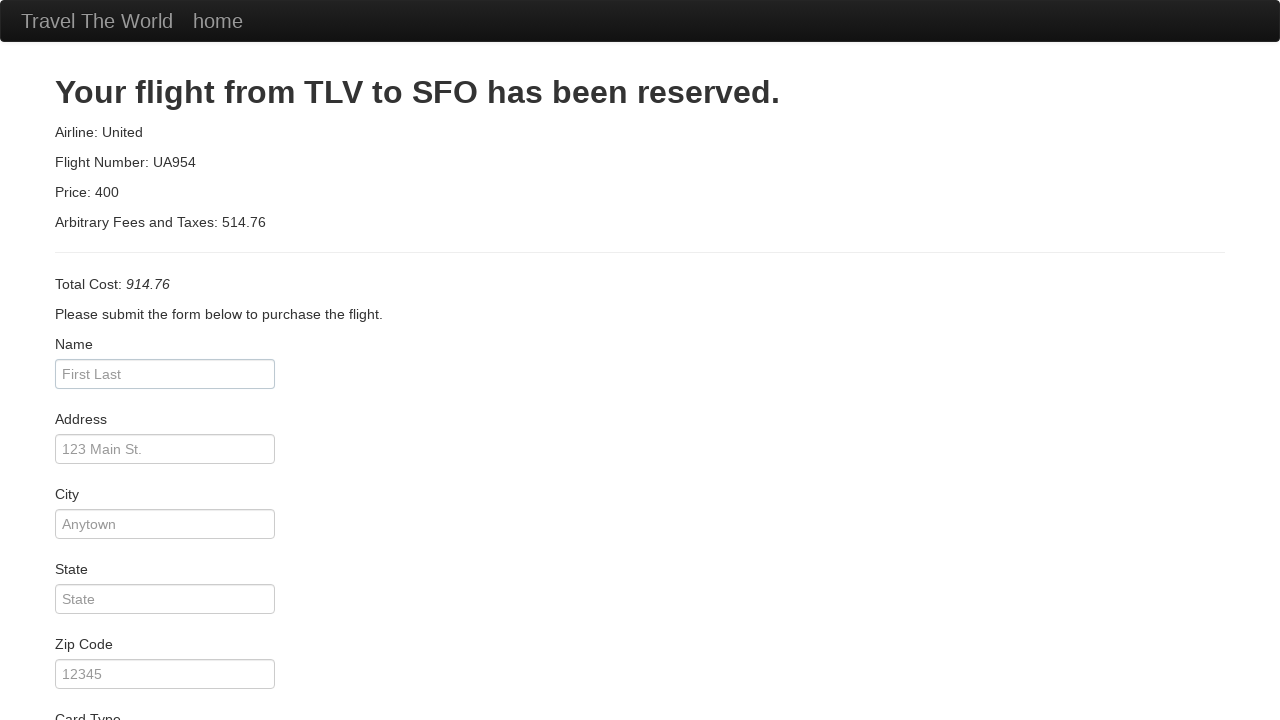

Filled passenger name as 'Henok' on #inputName
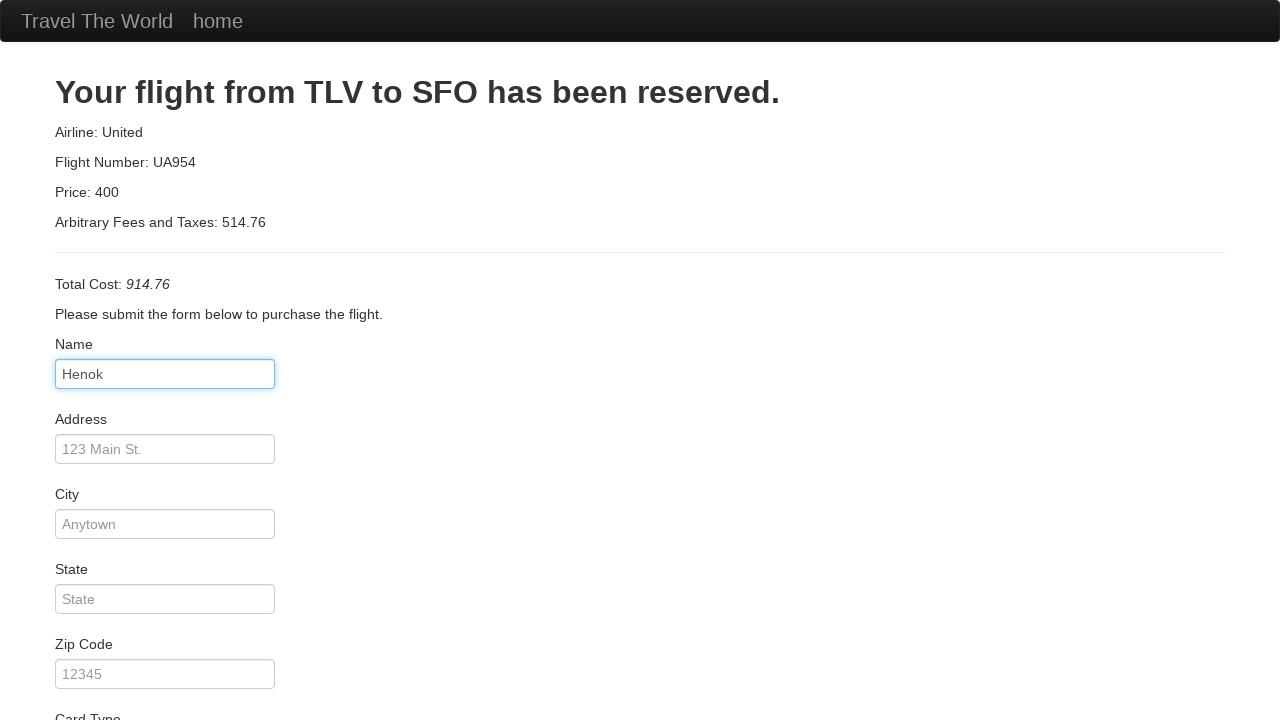

Filled address field with '123 Main Str' on #address
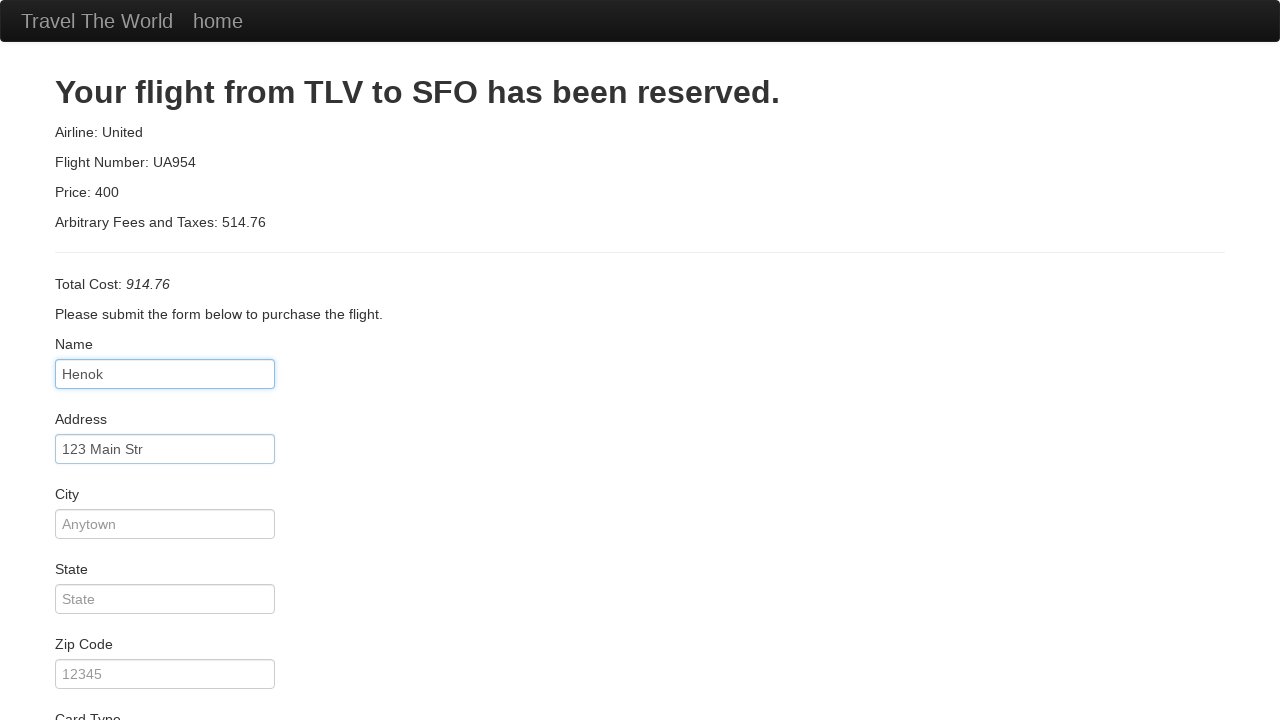

Filled city field with 'Atlanta' on #city
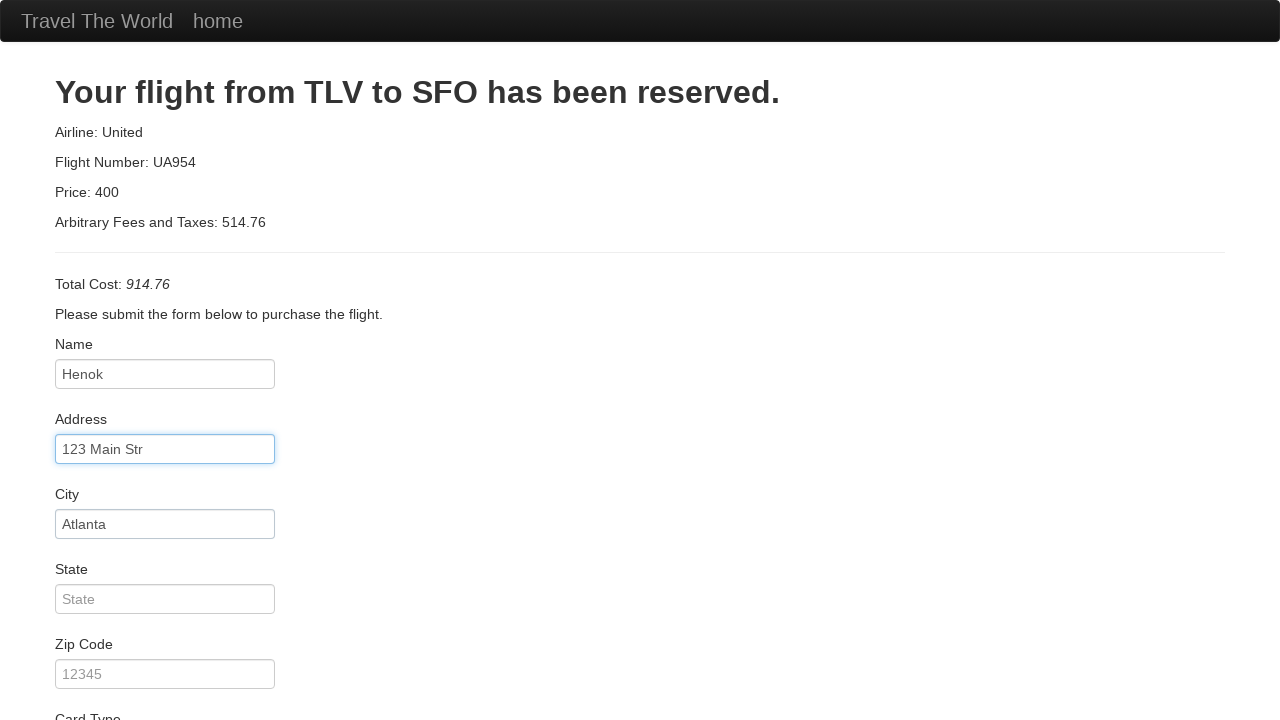

Filled state field with 'GA' on #state
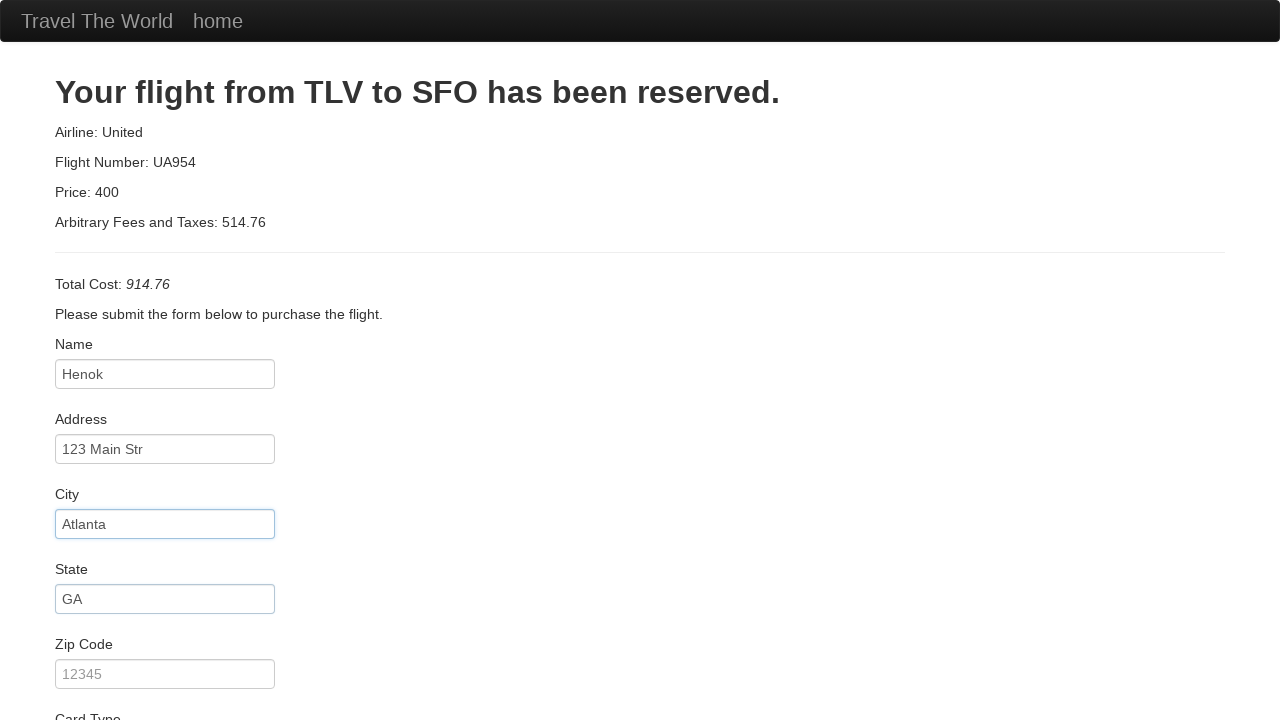

Filled zip code field with '30324' on #zipCode
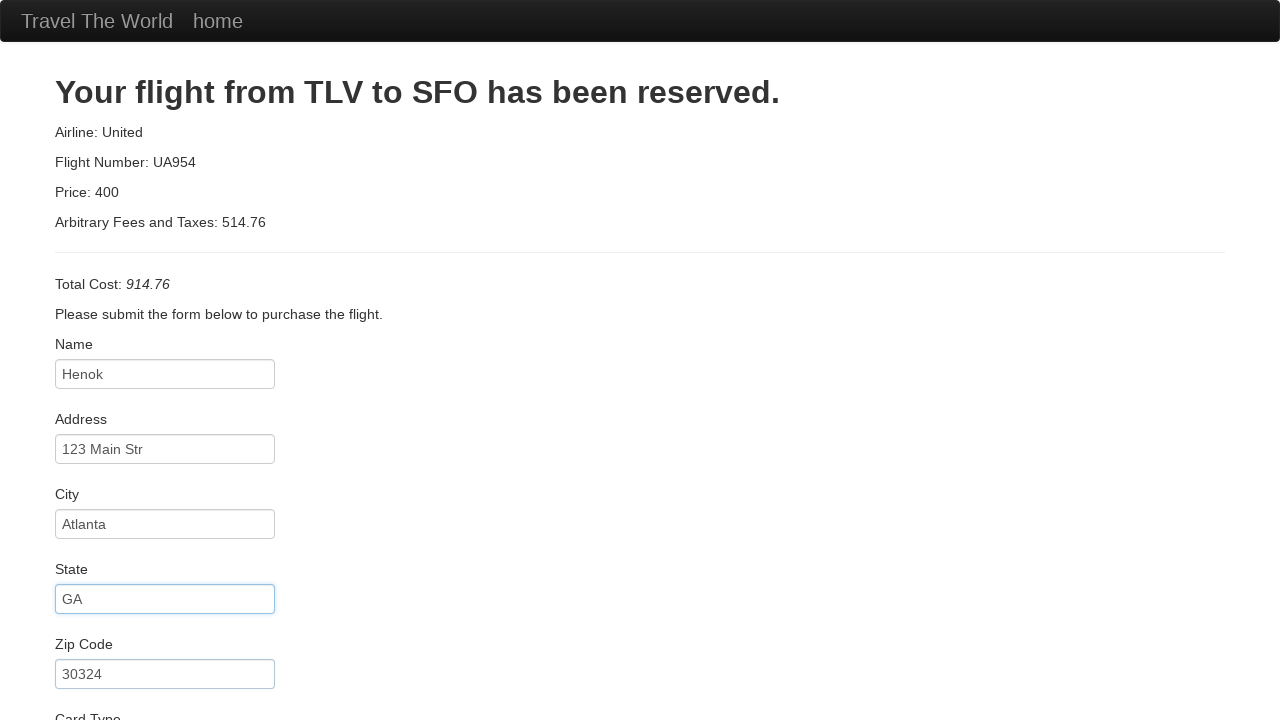

Clicked card type dropdown at (165, 360) on #cardType
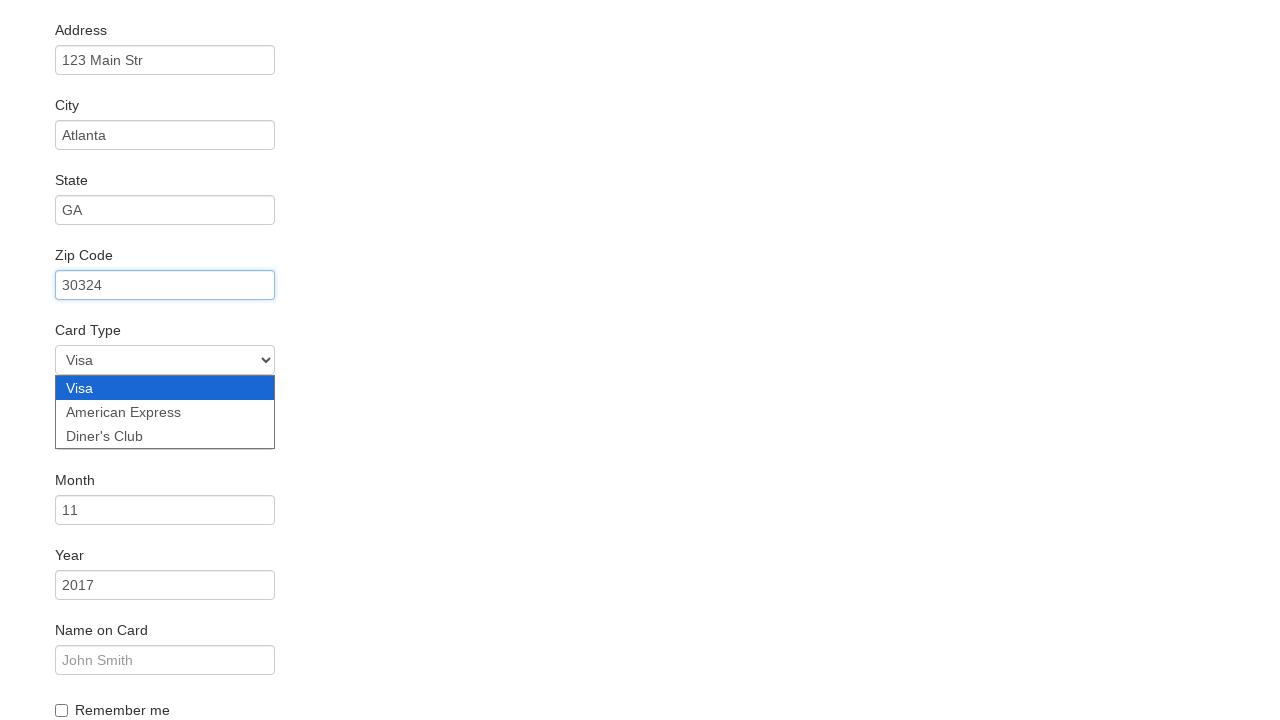

Selected American Express as card type on #cardType
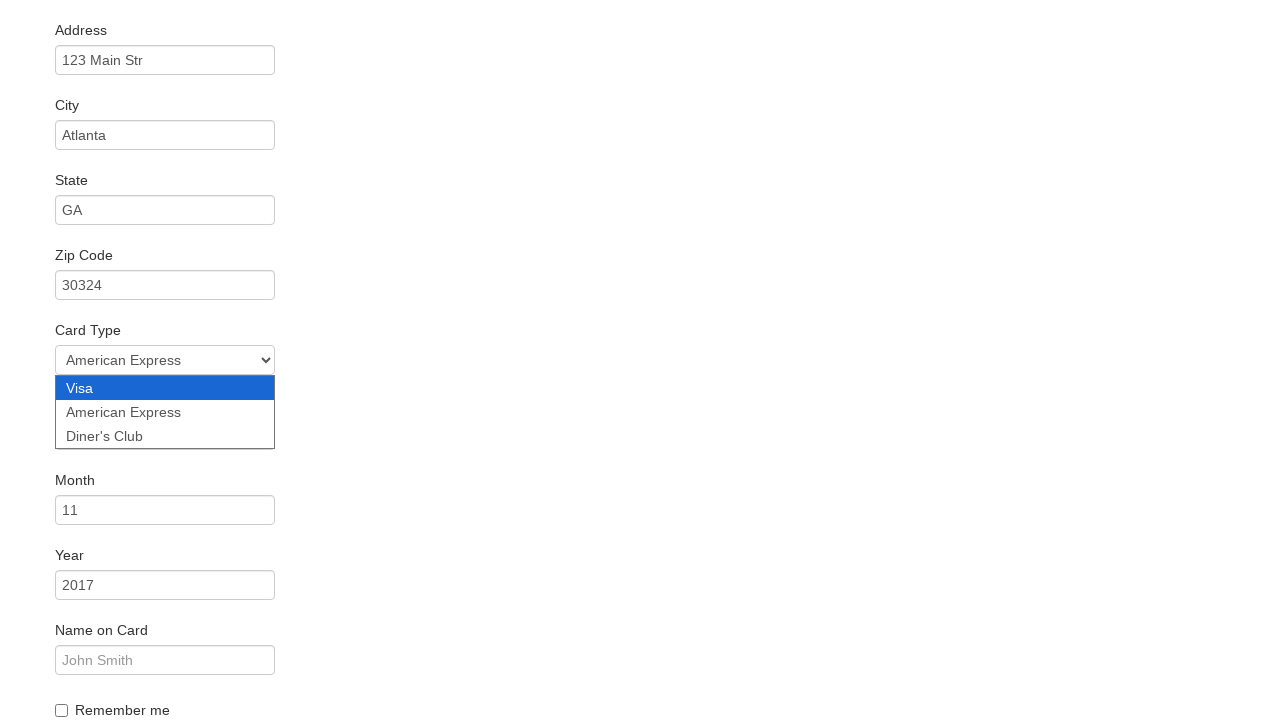

Clicked credit card number field at (165, 435) on #creditCardNumber
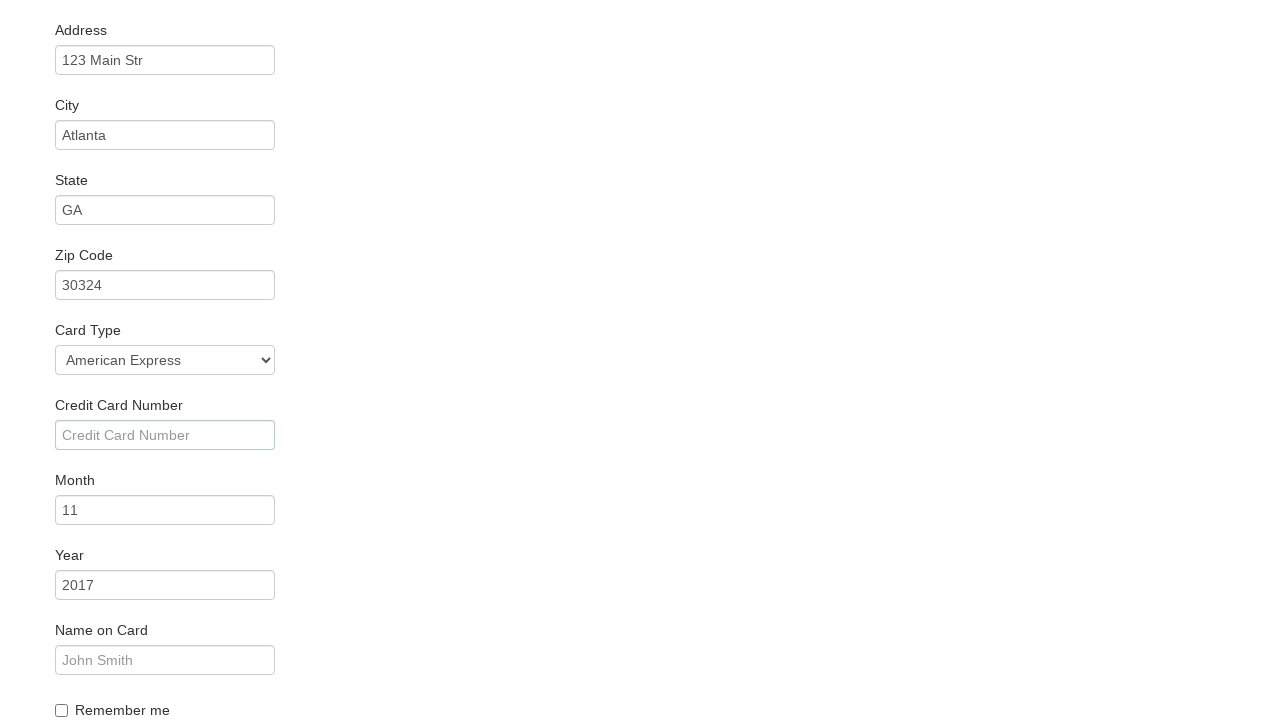

Filled credit card number on #creditCardNumber
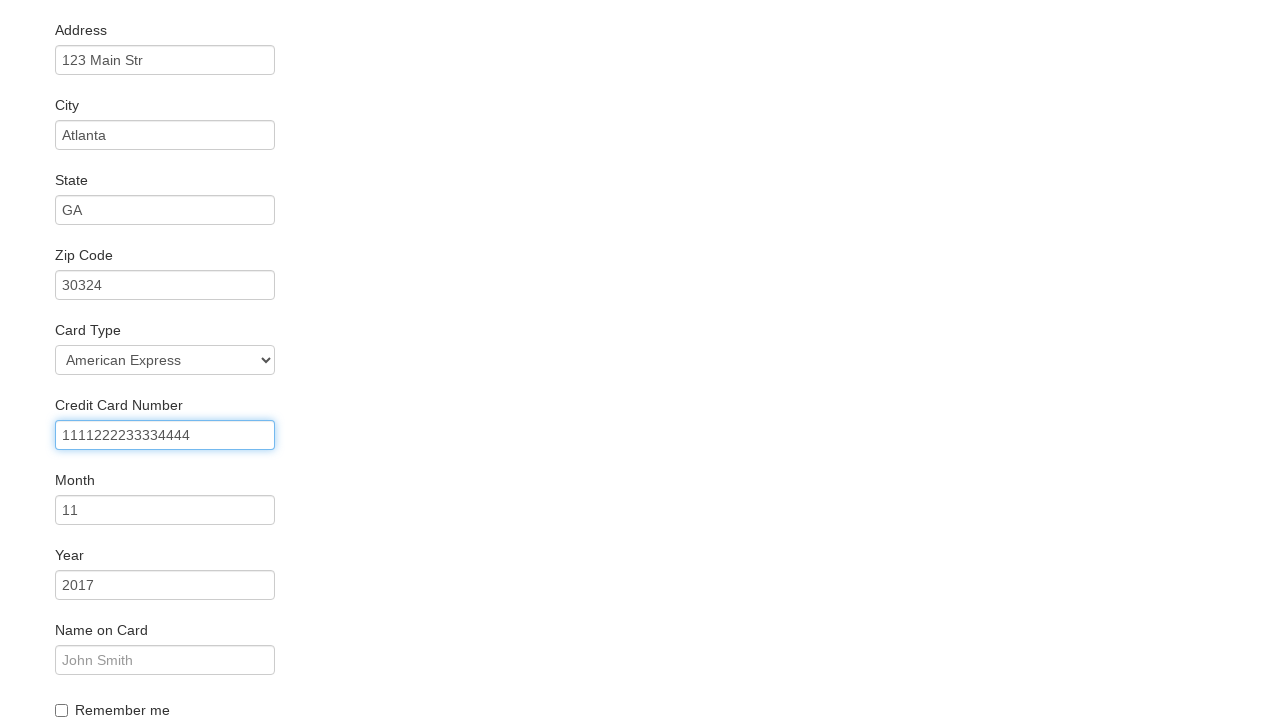

Clicked credit card year field at (165, 585) on #creditCardYear
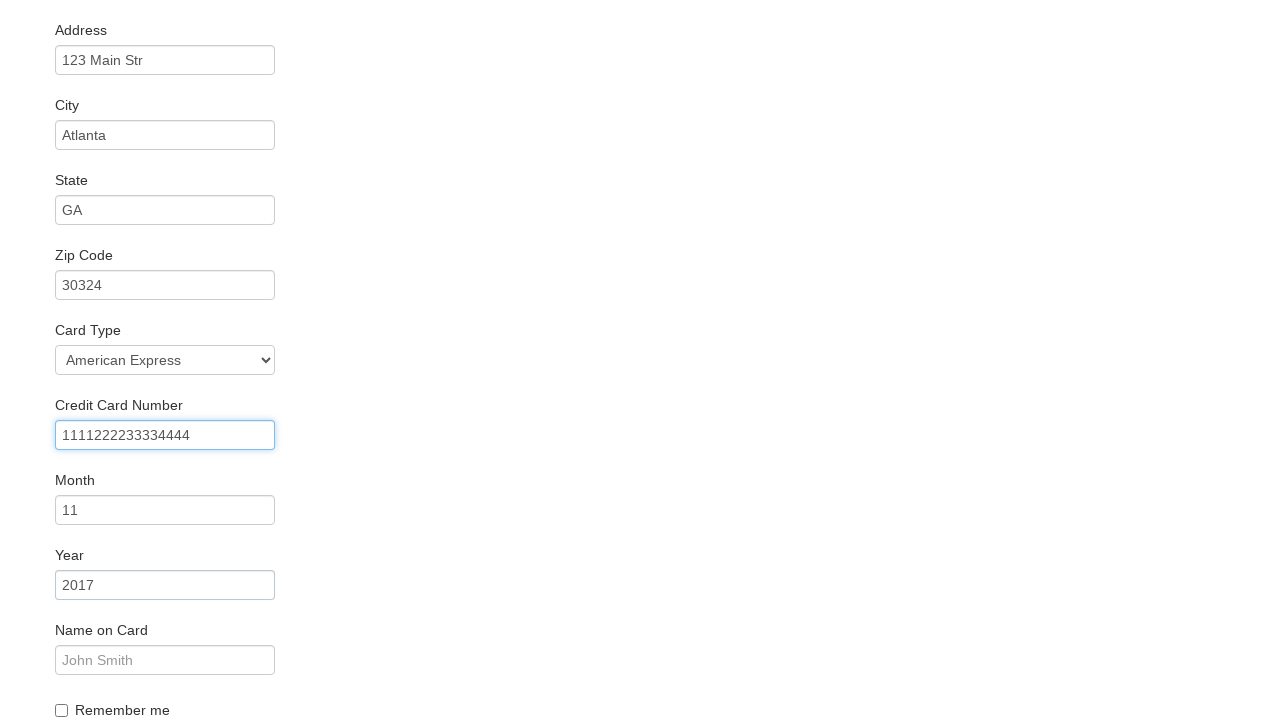

Filled credit card year as '2020' on #creditCardYear
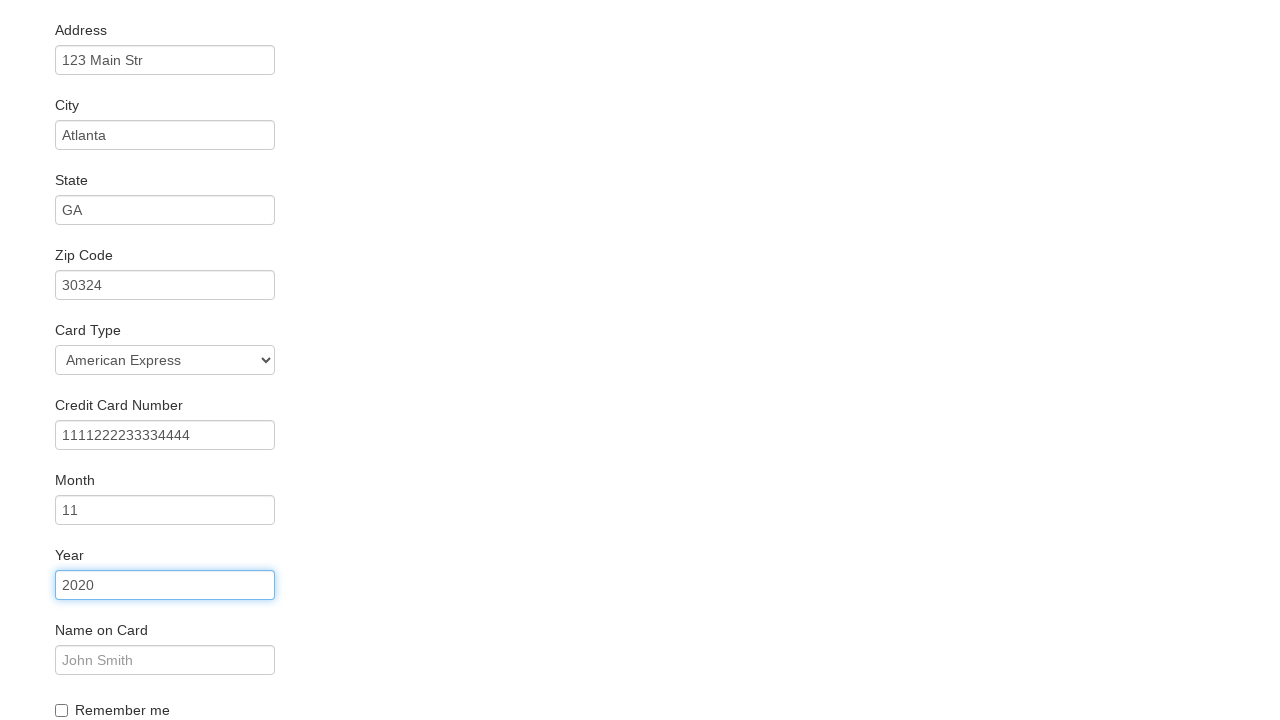

Clicked name on card field at (165, 660) on #nameOnCard
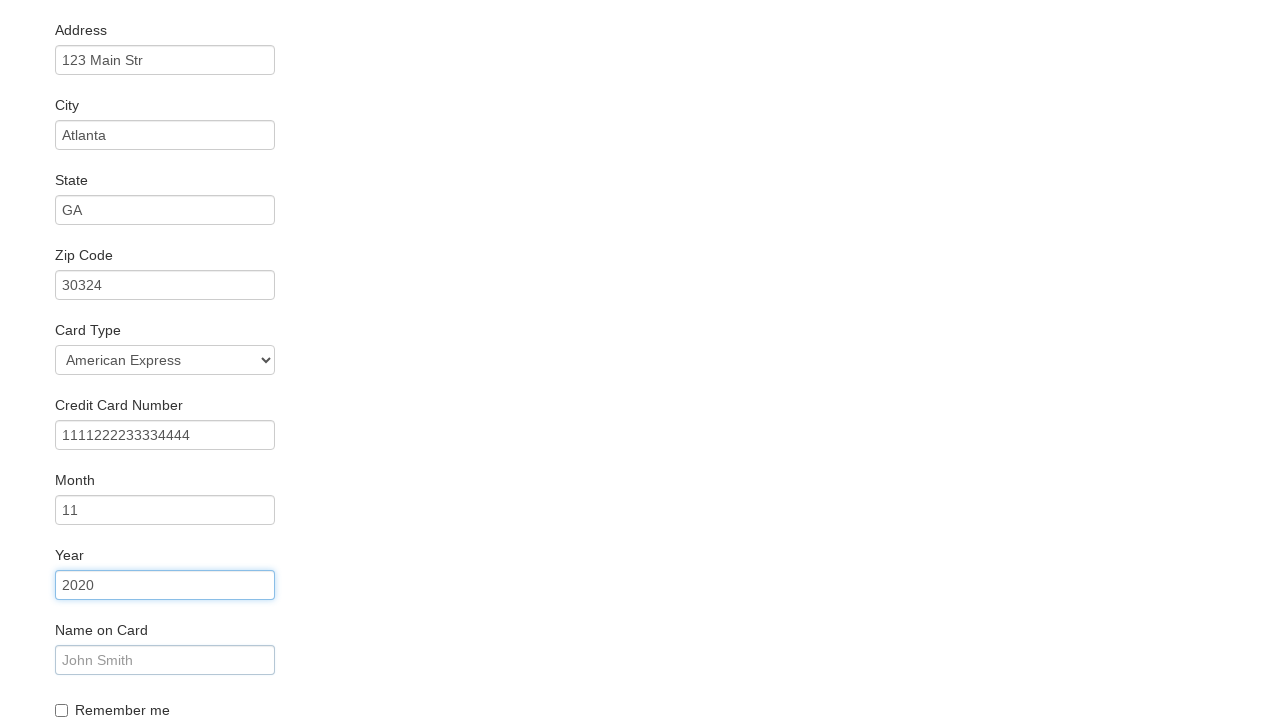

Filled name on card as 'Henok Jiru' on #nameOnCard
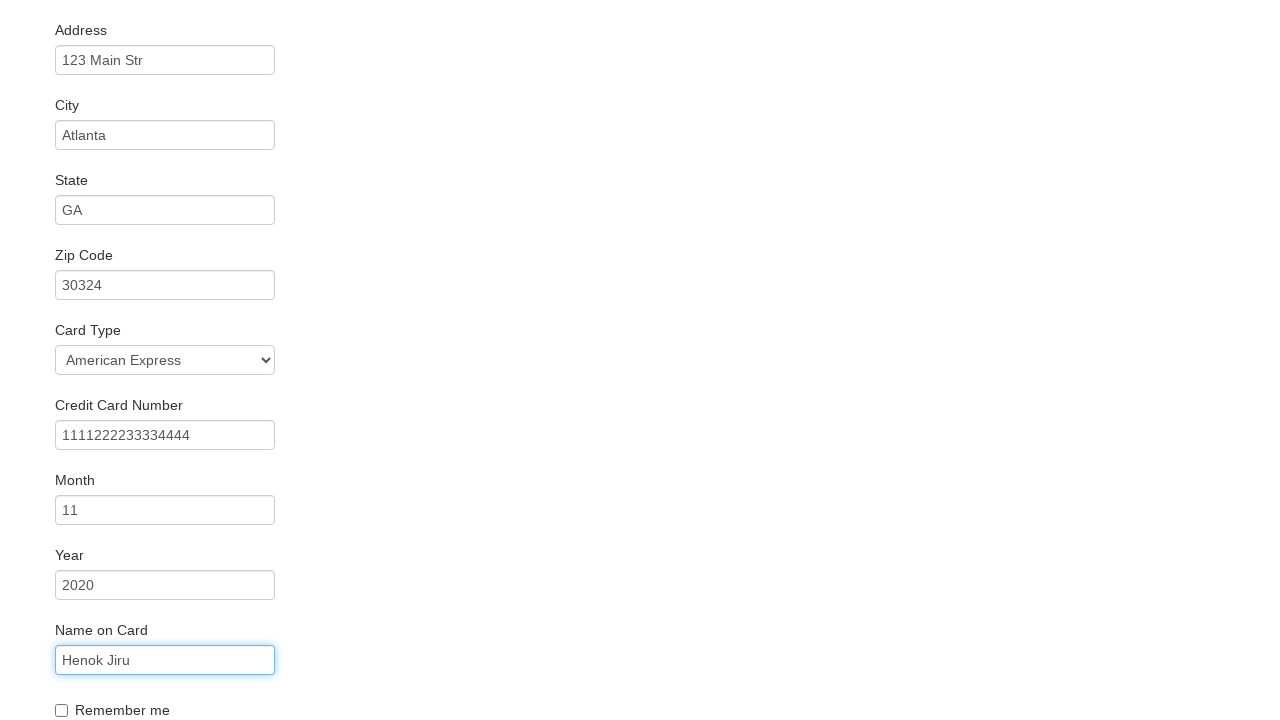

Clicked purchase button to complete booking at (118, 685) on .btn-primary
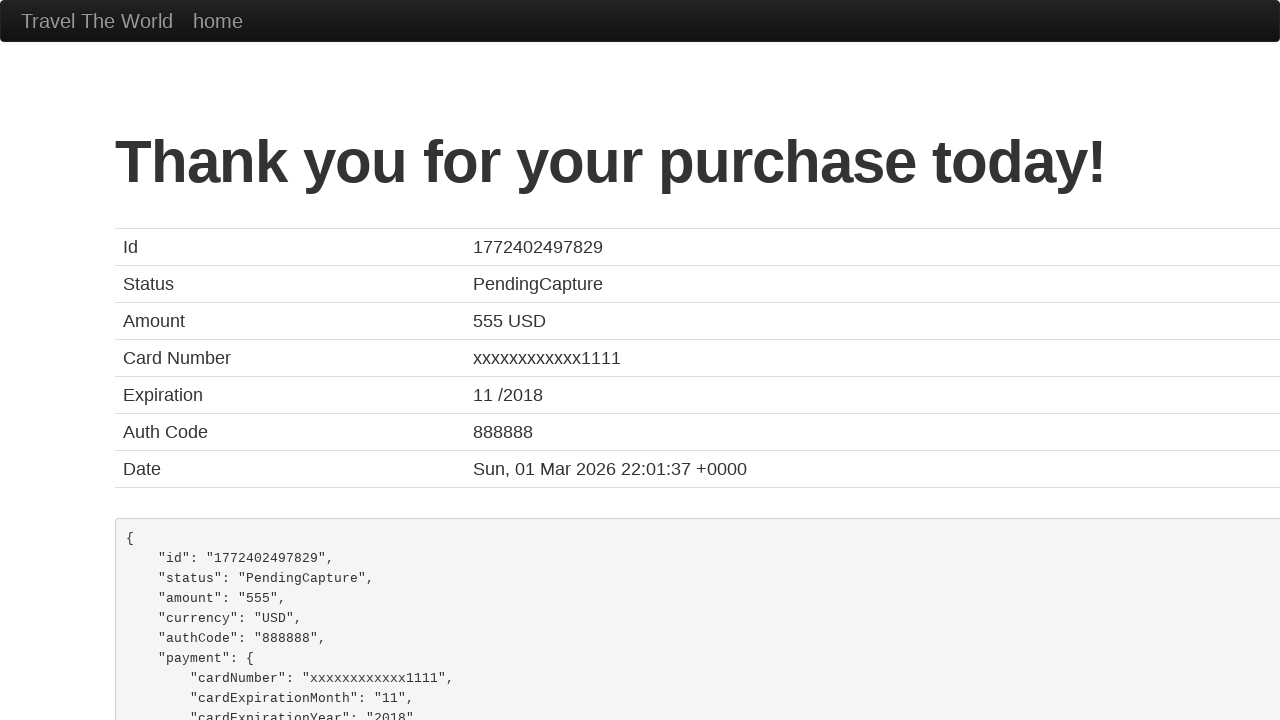

Confirmation page loaded with network idle
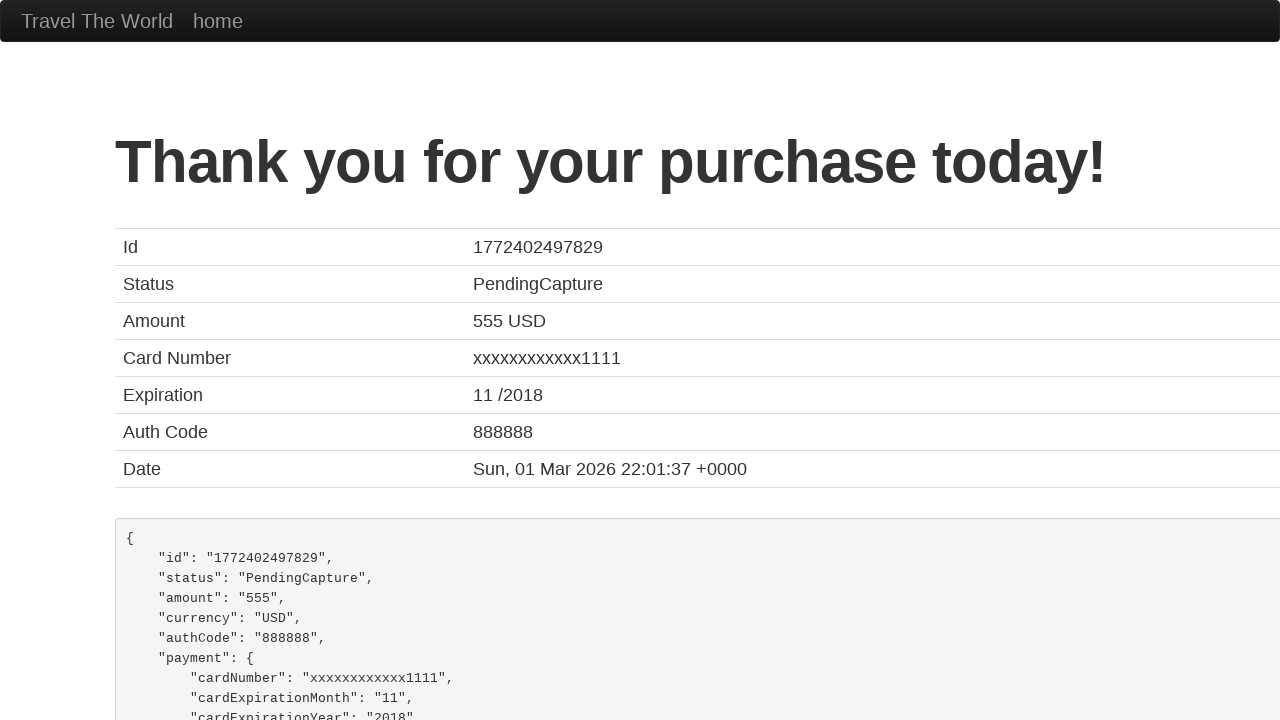

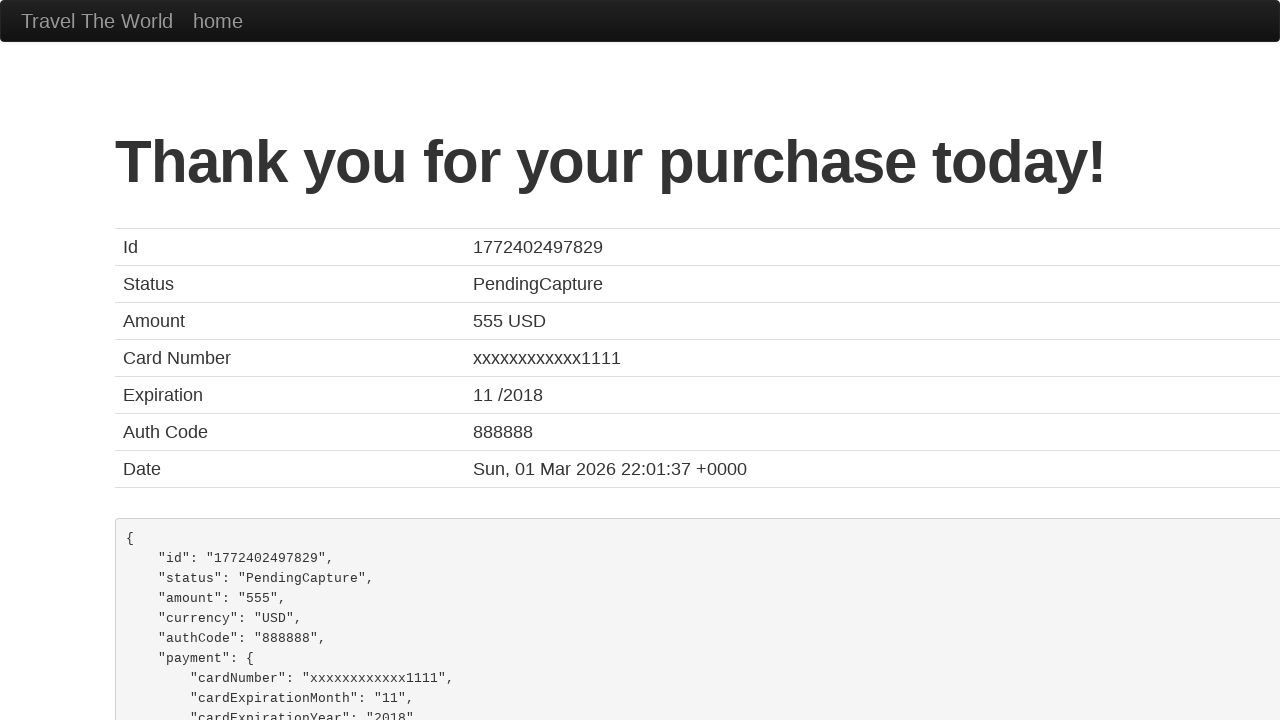